Tests JavaScript alert handling by clicking a button that triggers a JS alert and then accepting/dismissing the alert dialog

Starting URL: https://the-internet.herokuapp.com/javascript_alerts

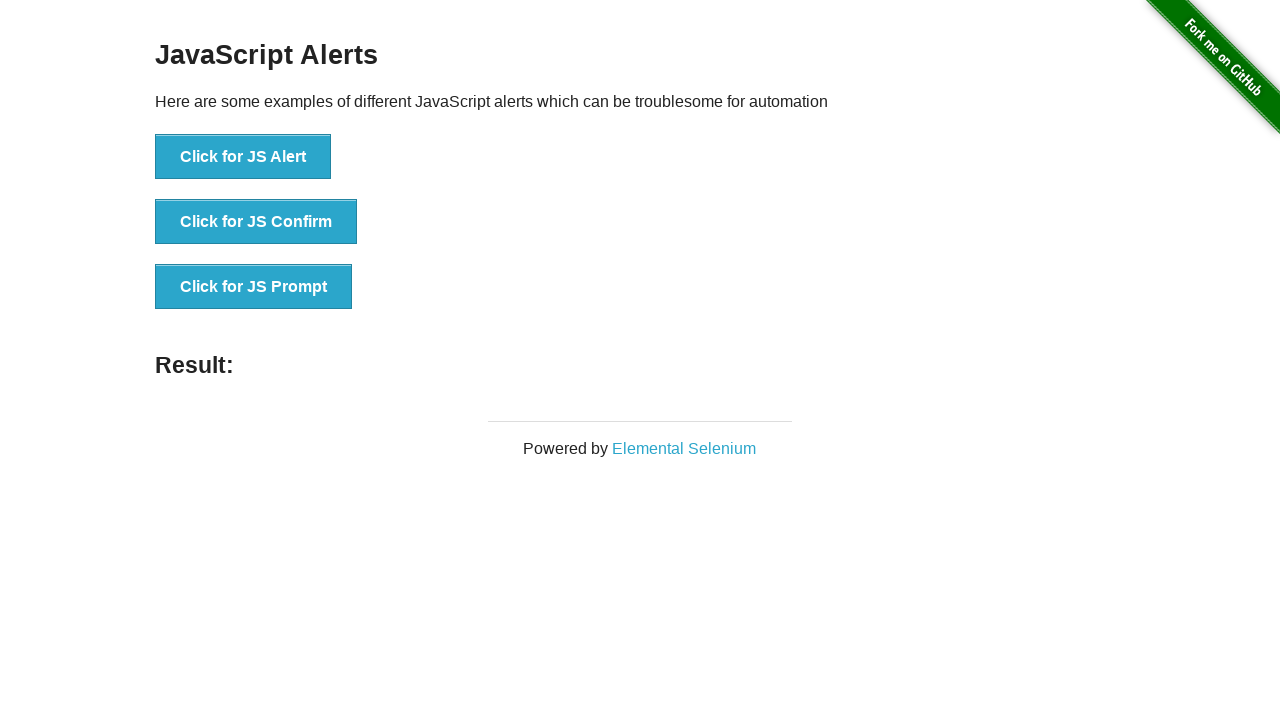

Clicked button to trigger JavaScript alert at (243, 157) on xpath=//button[text()='Click for JS Alert']
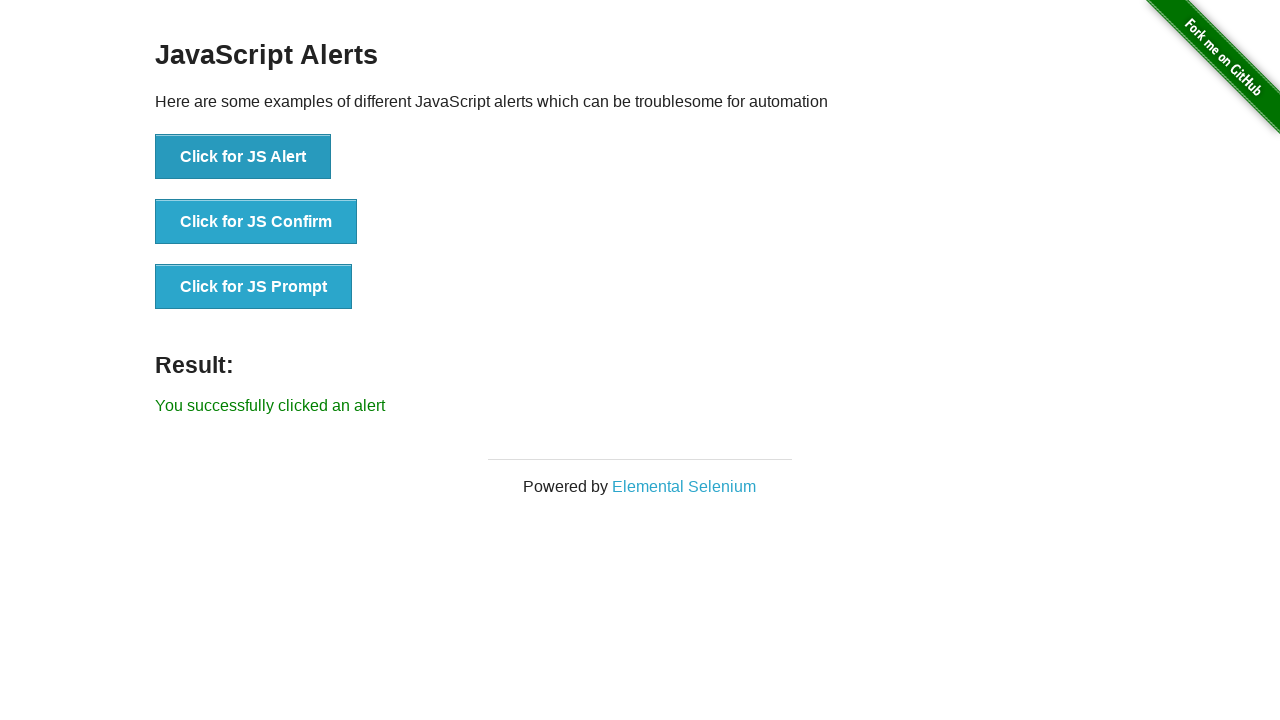

Set up dialog handler to accept alerts
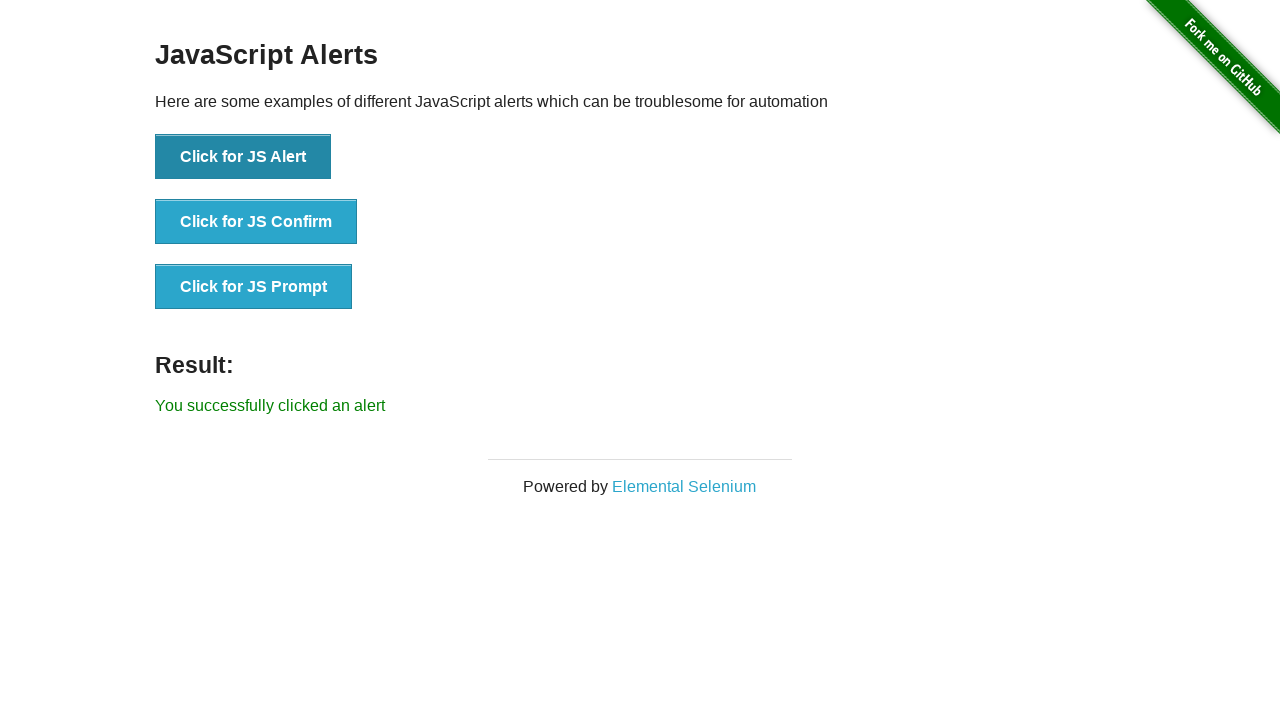

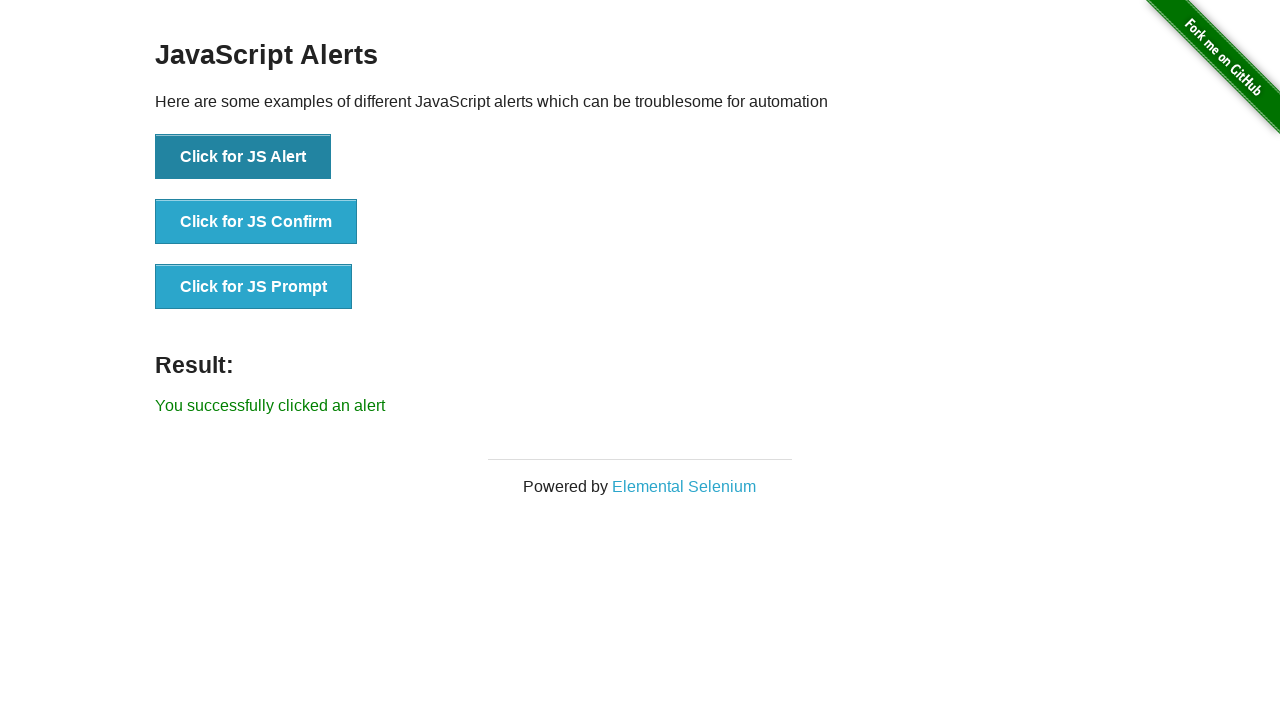